Tests a contact form with a math captcha by extracting two numbers from the page, calculating their sum, entering the result in a text field, and submitting the form.

Starting URL: https://hectorware.com/index.php/trial/

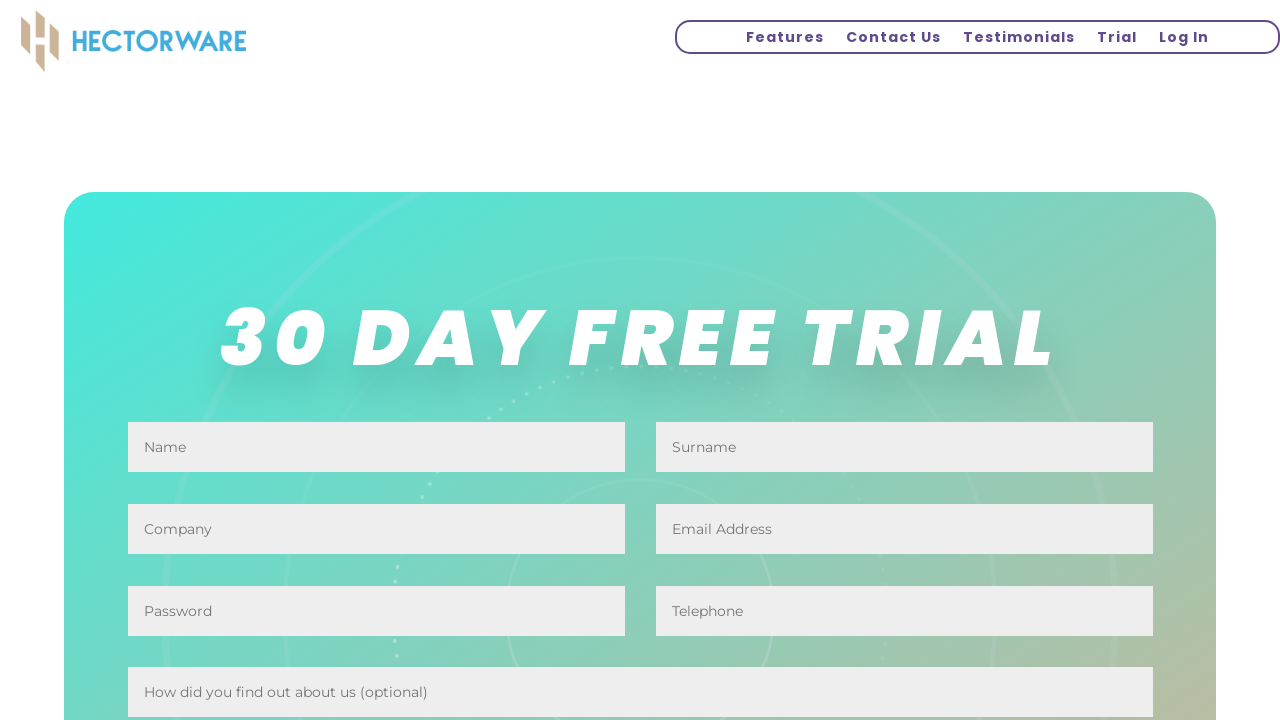

Waited for captcha question to be visible
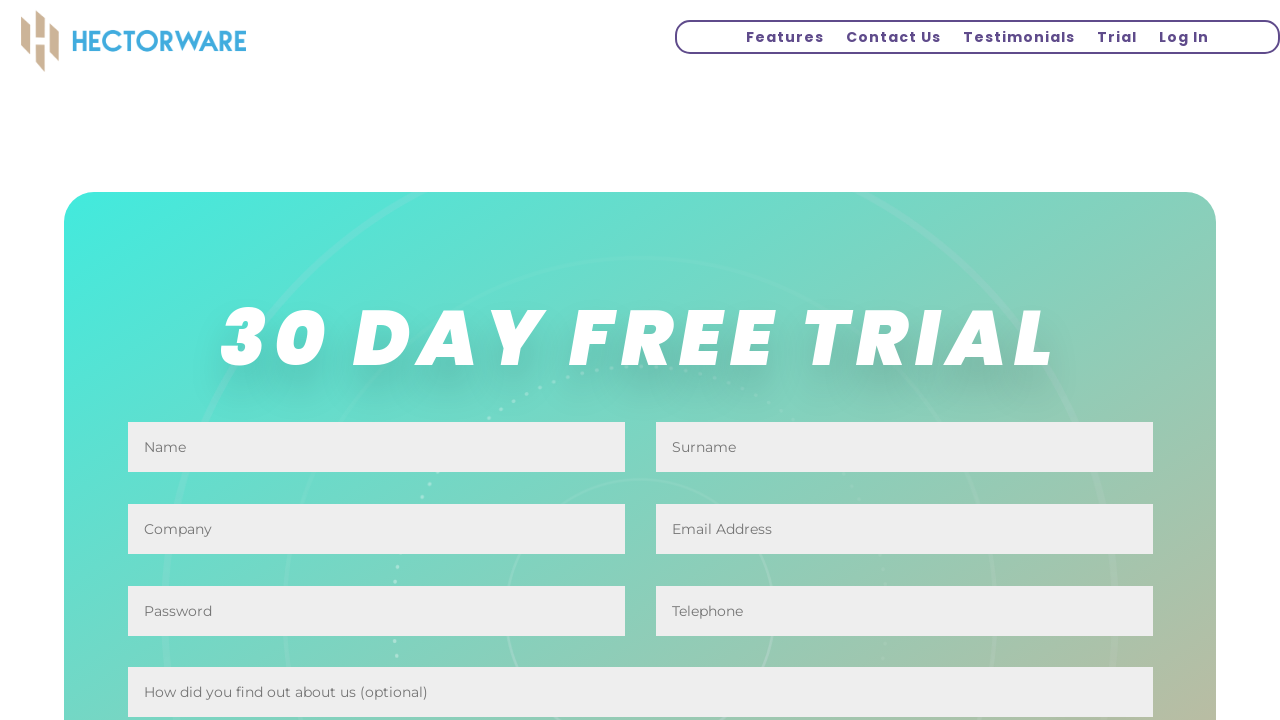

Located the captcha question element
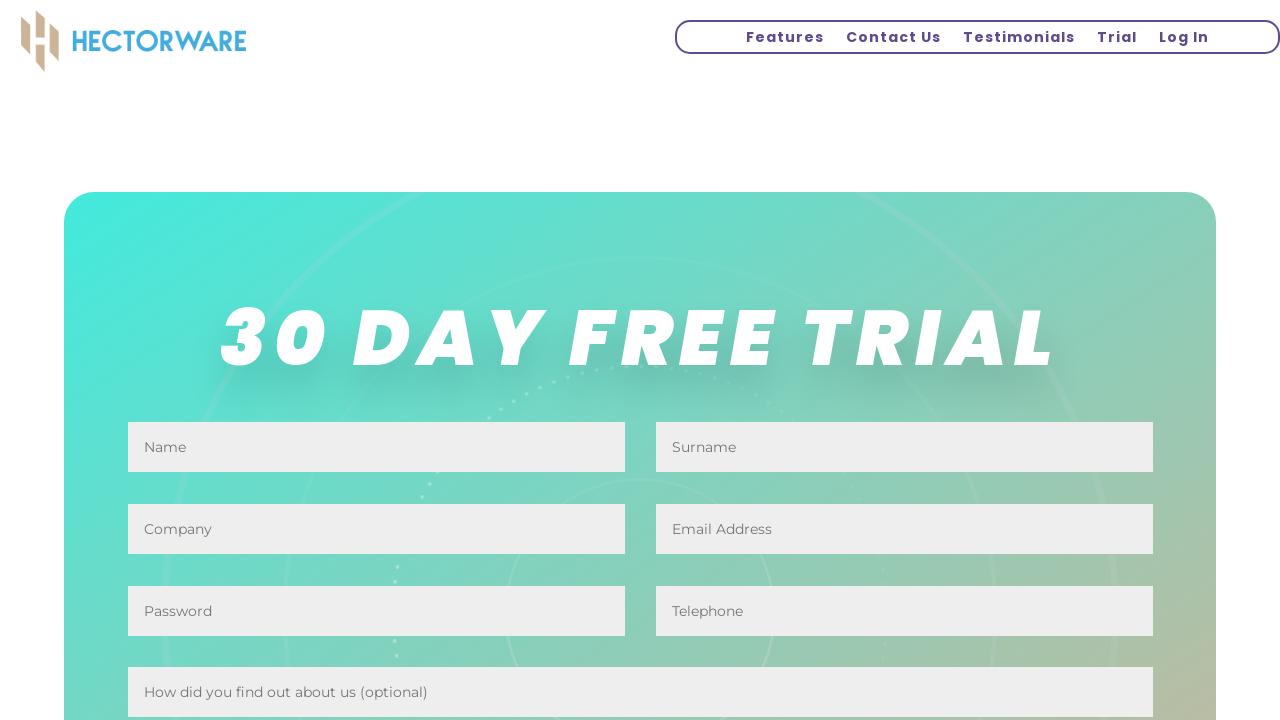

Extracted captcha text: '11 + 9'
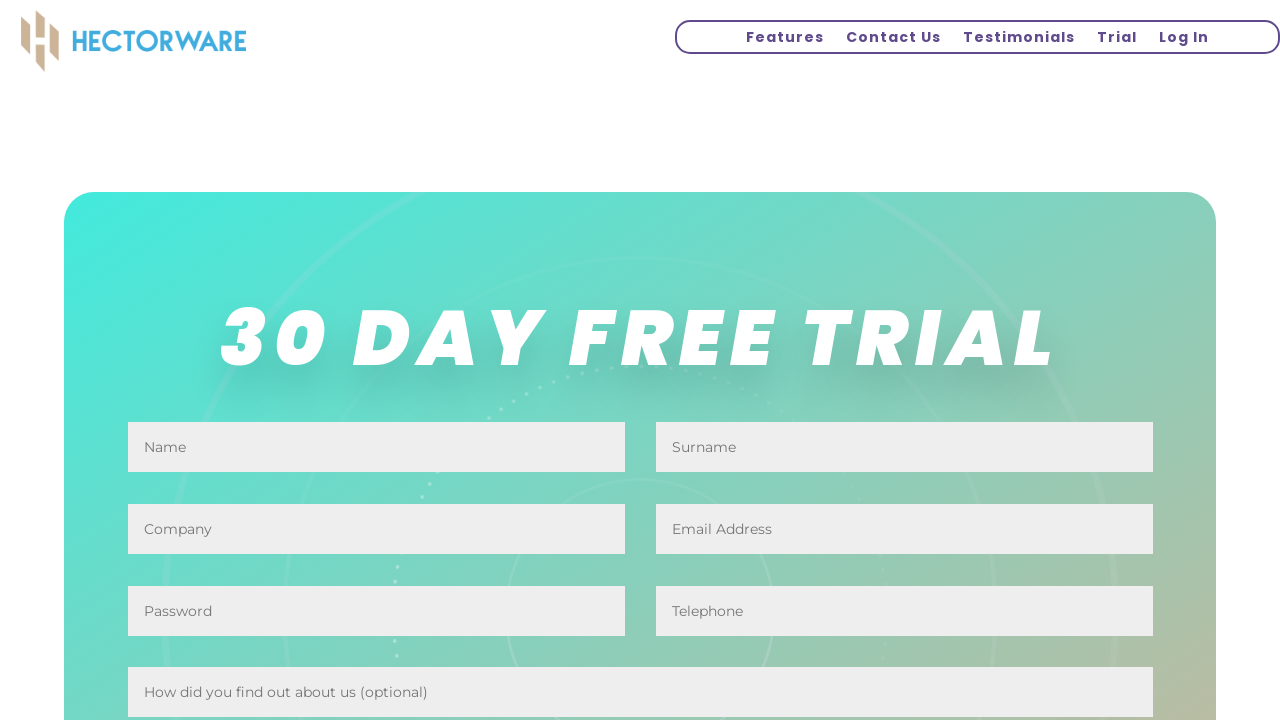

Calculated math captcha sum: 11 + 9 = 20
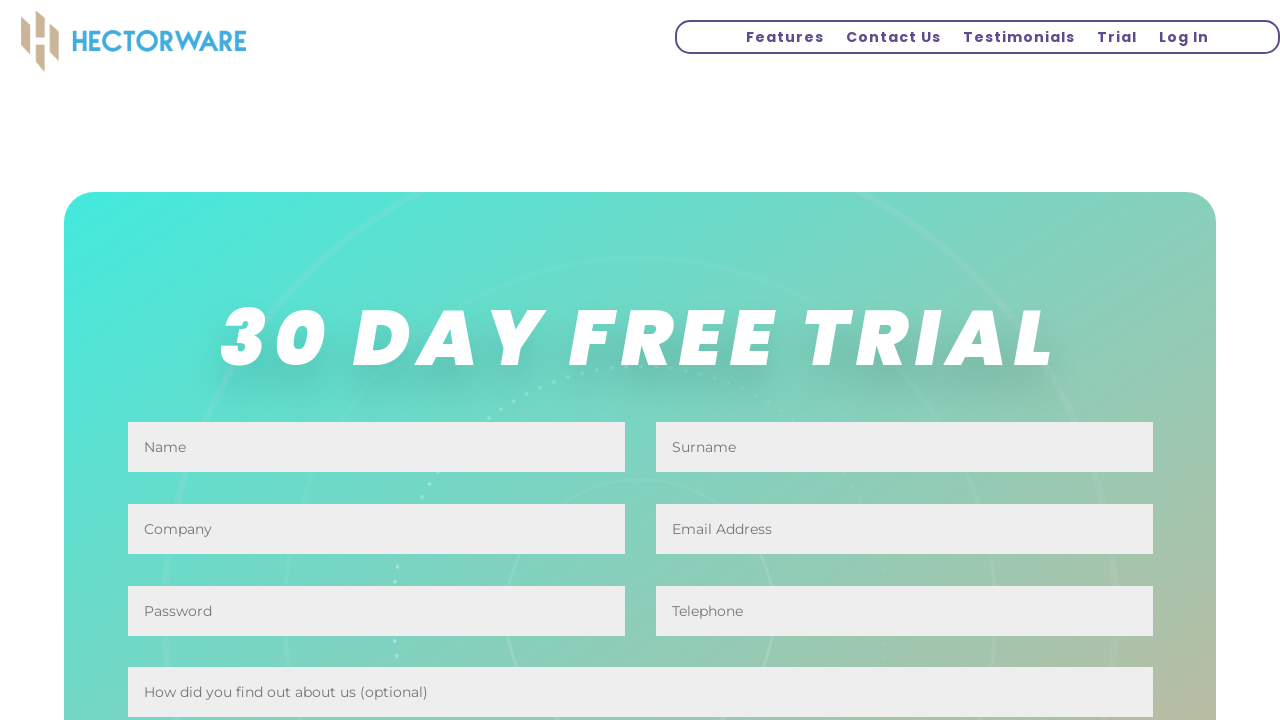

Entered captcha answer '20' into the input field on input.et_pb_contact_captcha
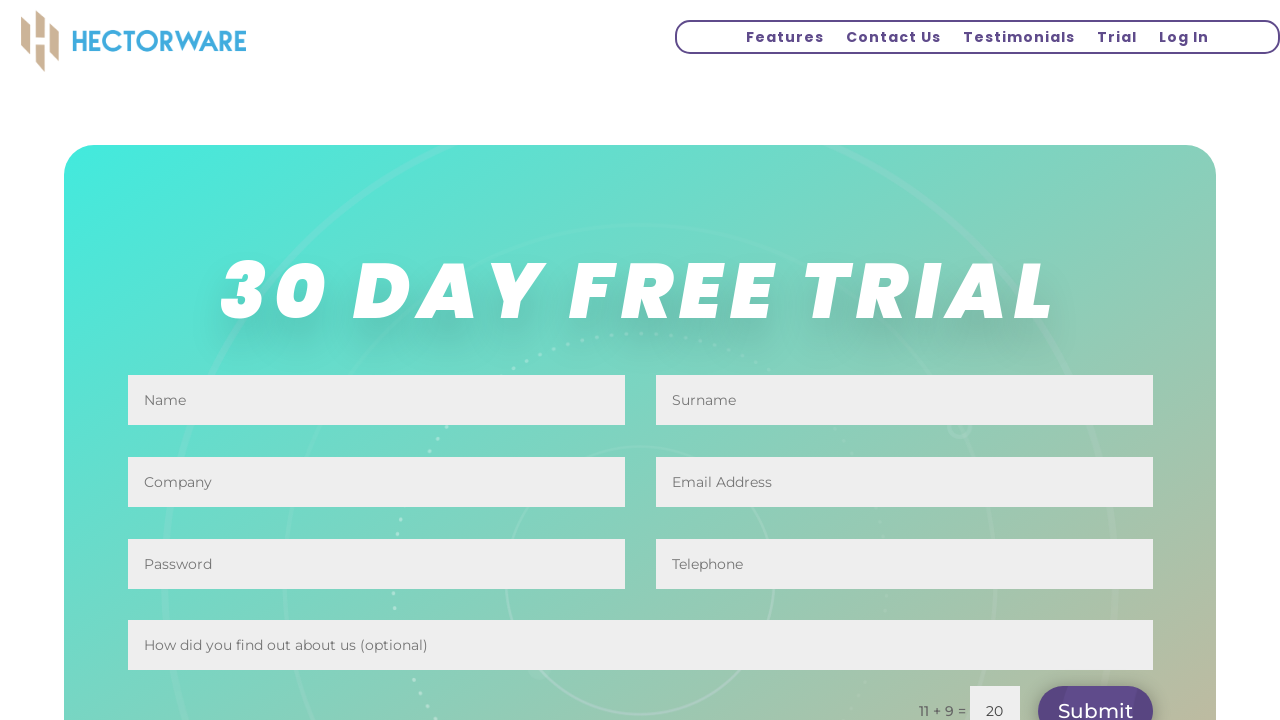

Pressed Enter to submit the form on input.et_pb_contact_captcha
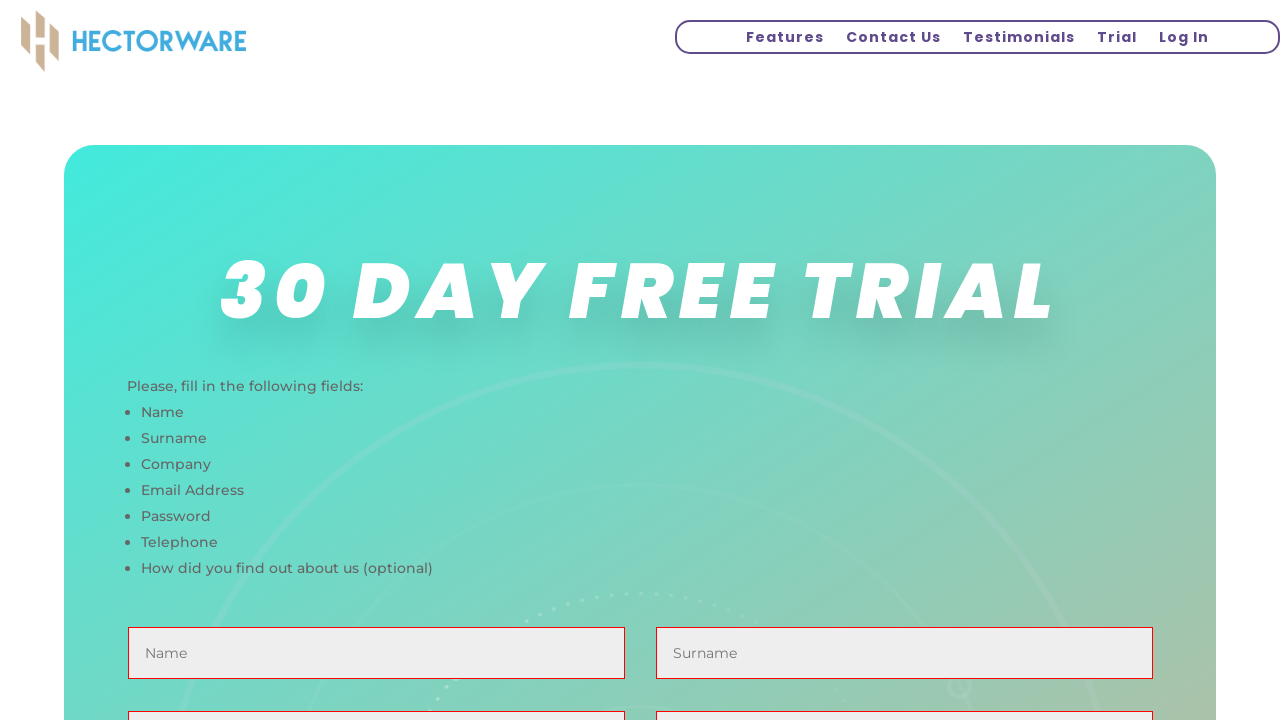

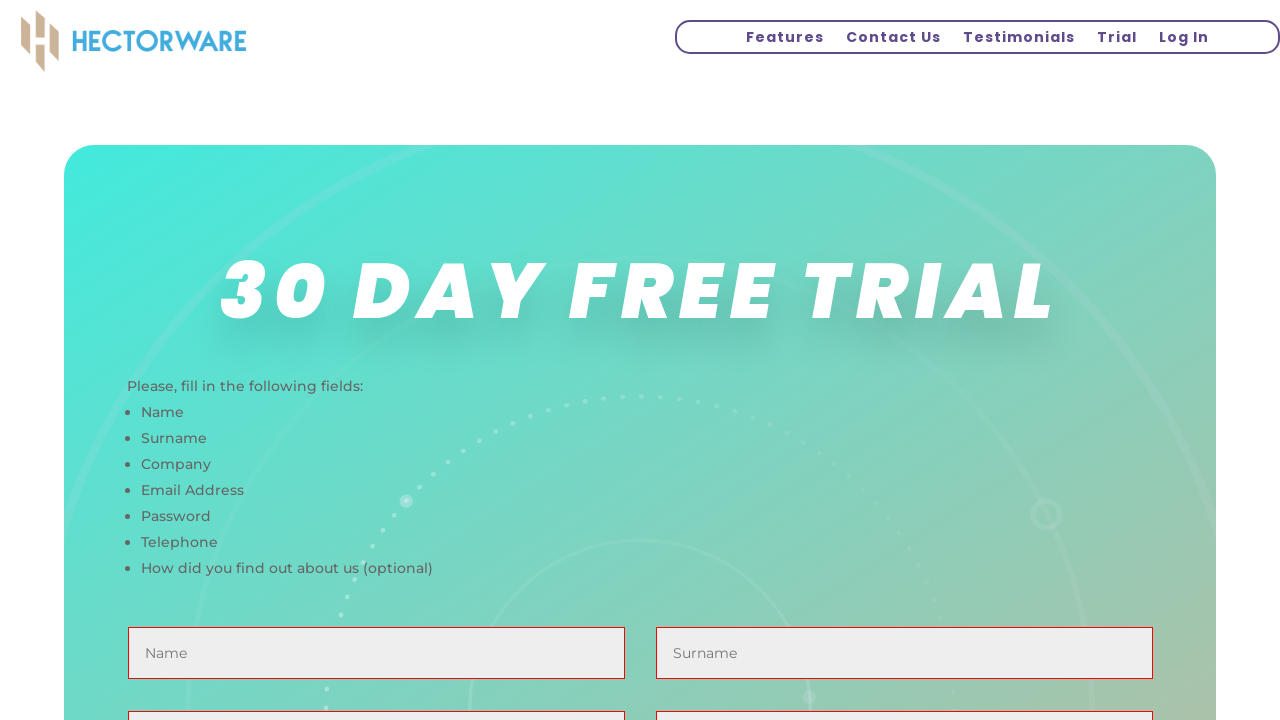